Tests mouse hover functionality by navigating to a test page and hovering over a menu element with id "blogsmenu"

Starting URL: https://omayo.blogspot.com/

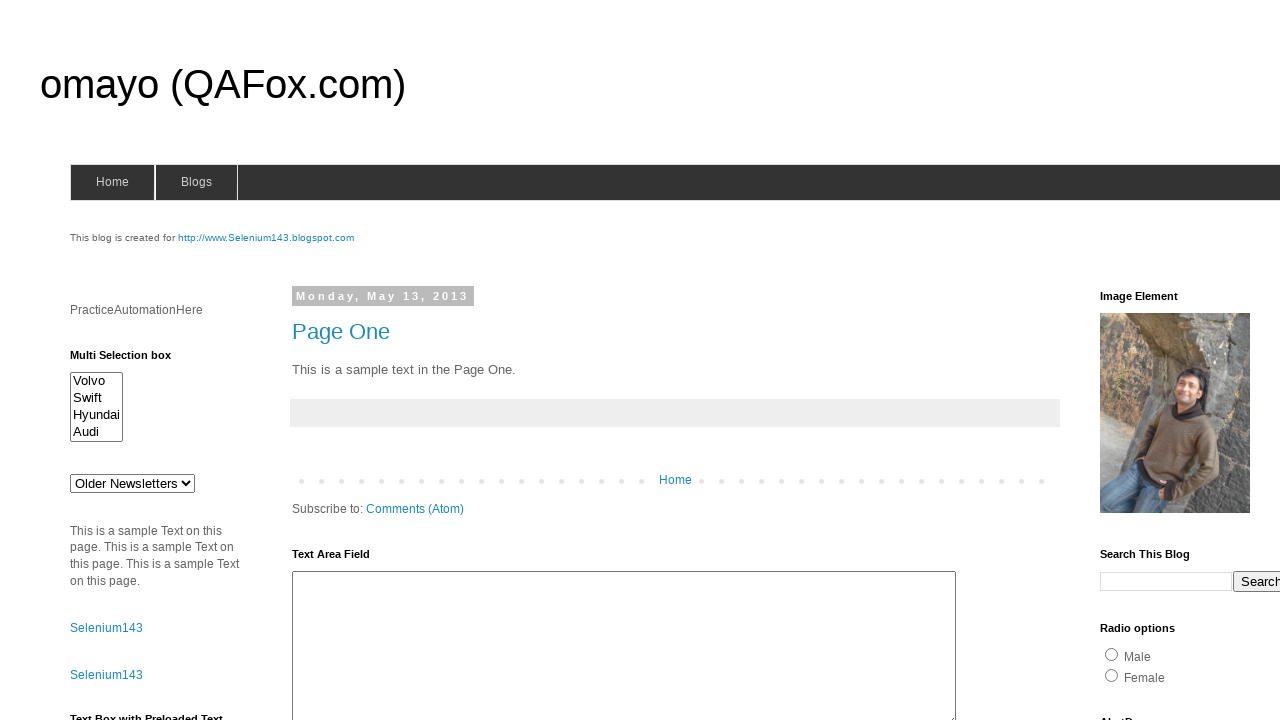

Navigated to https://omayo.blogspot.com/
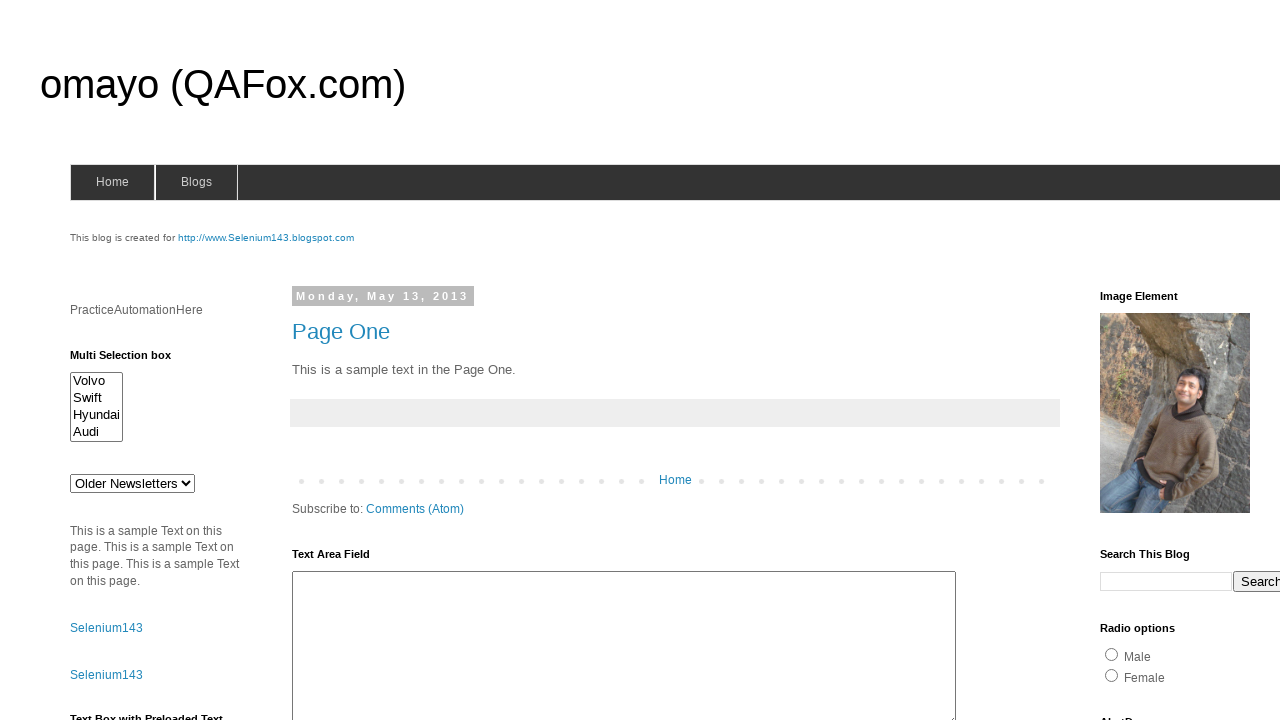

Hovered over menu element with id 'blogsmenu' at (196, 182) on #blogsmenu
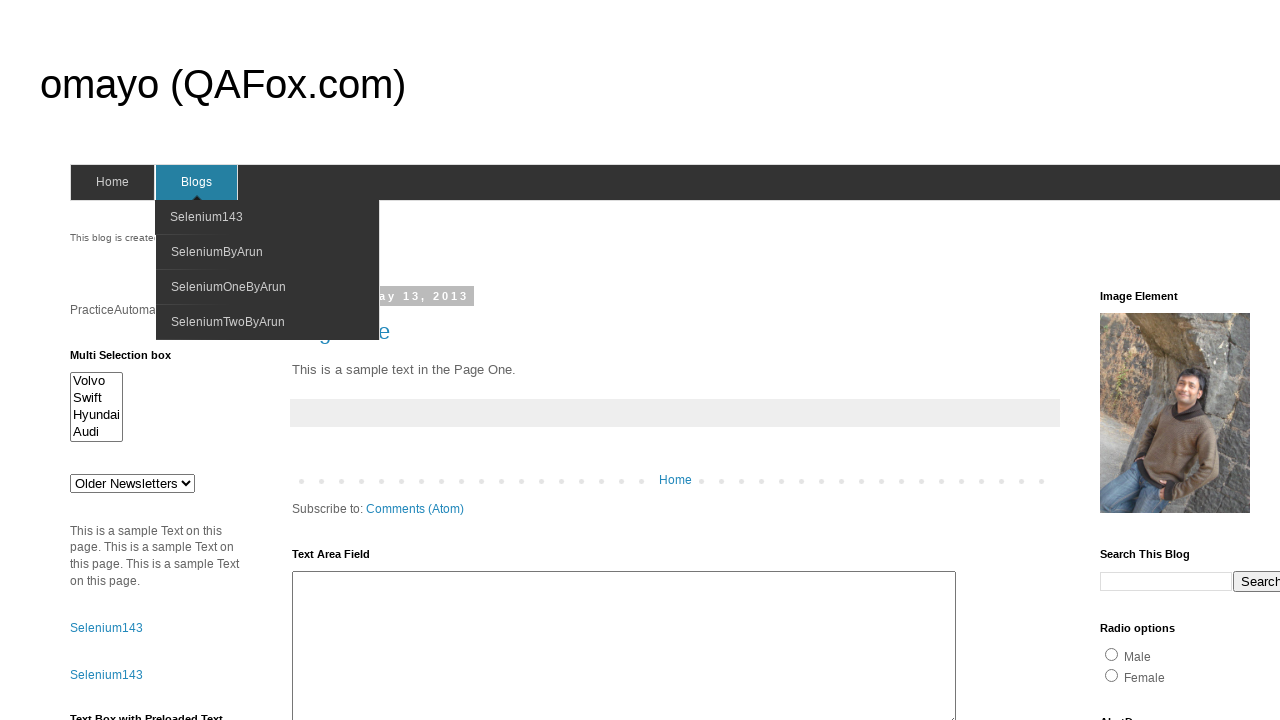

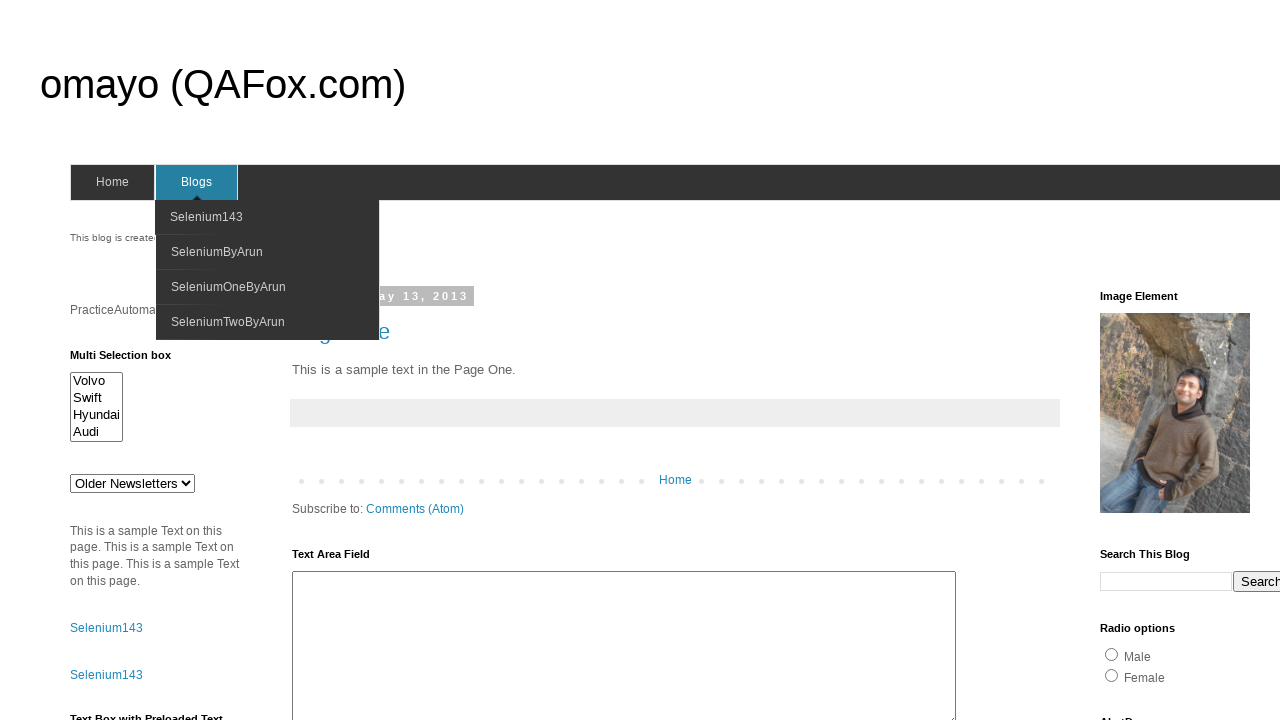